Loads the WebdriverIO homepage and verifies the full page has loaded for visual comparison

Starting URL: https://webdriver.io

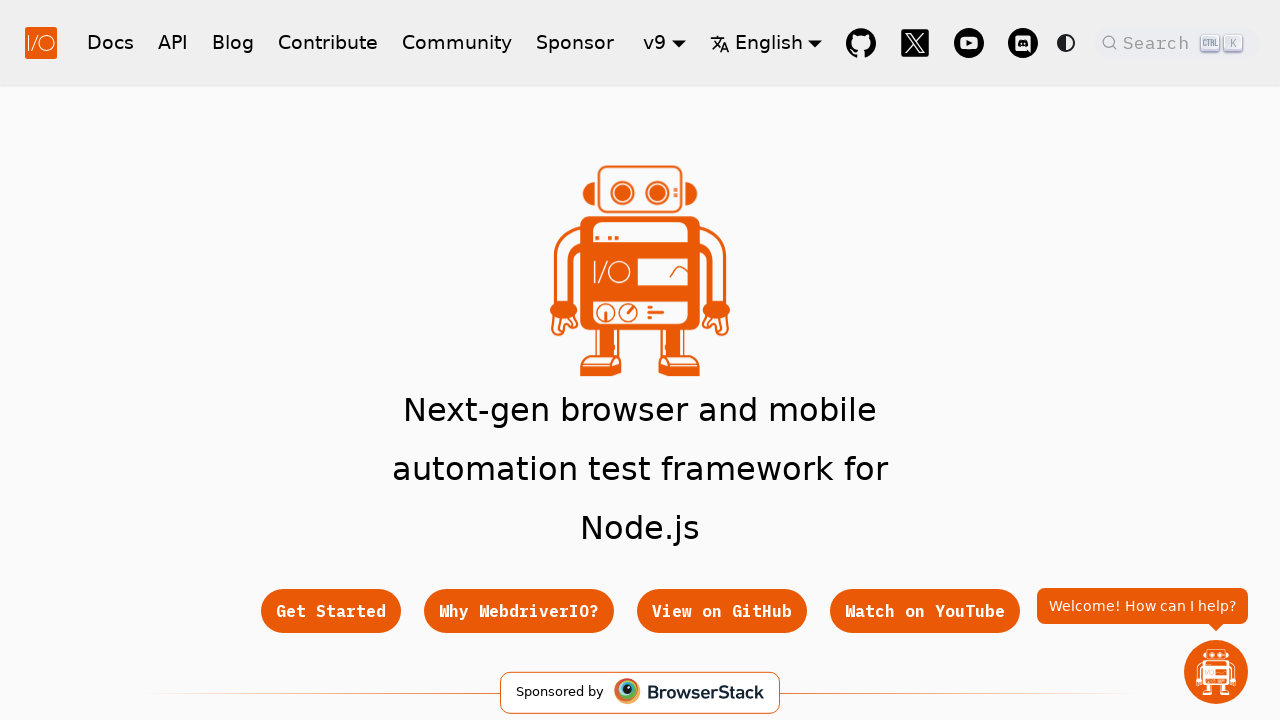

WebdriverIO homepage loaded with network idle state
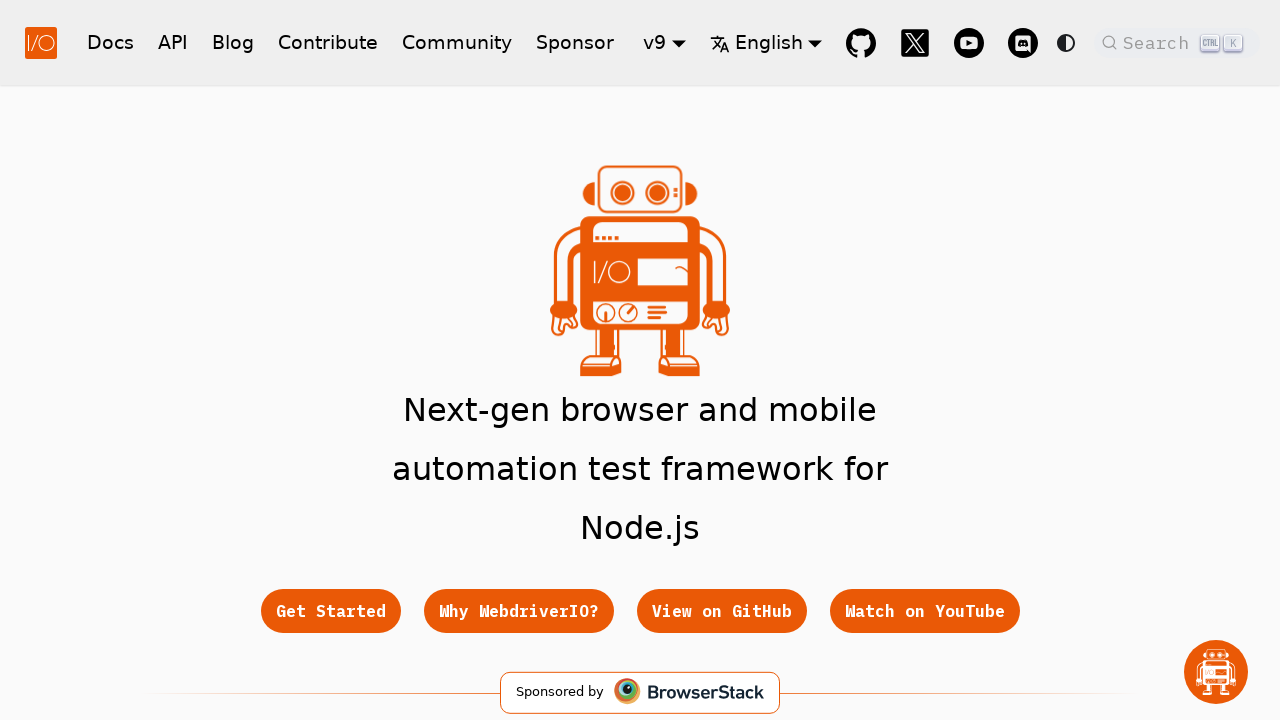

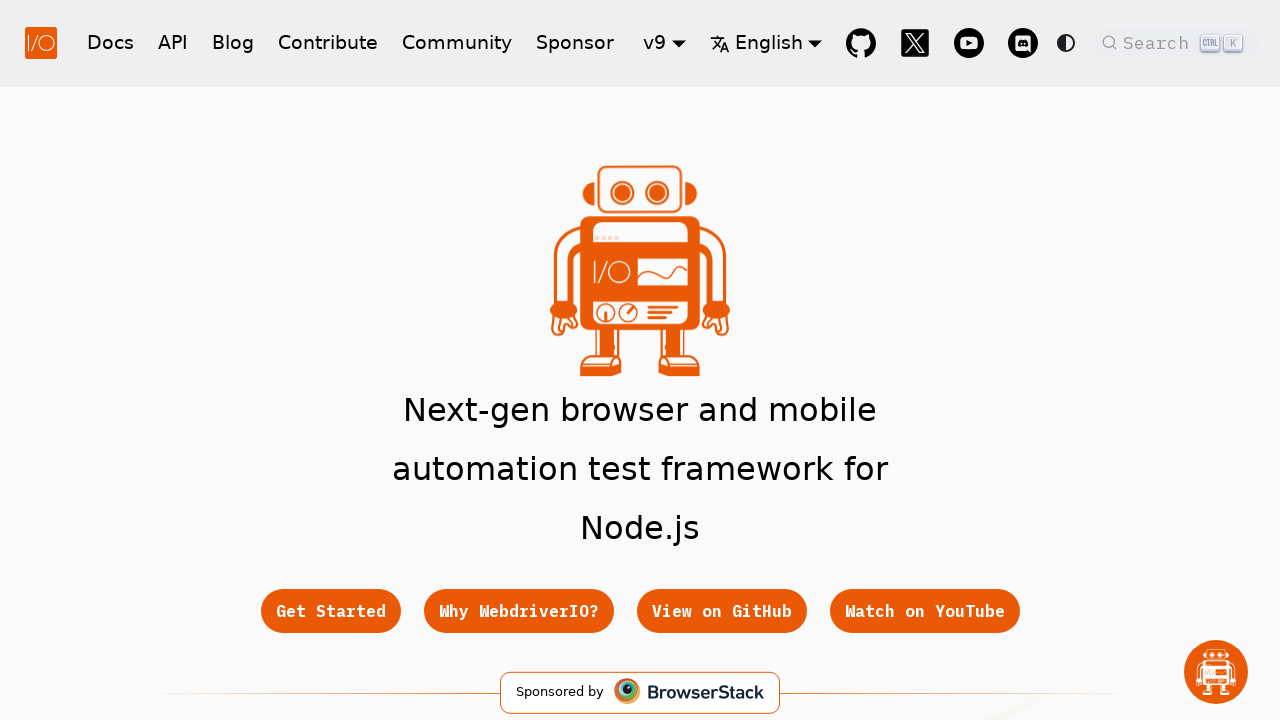